Tests drag and drop functionality on jQuery UI demo page by dragging an element into a drop zone

Starting URL: https://jqueryui.com/droppable/

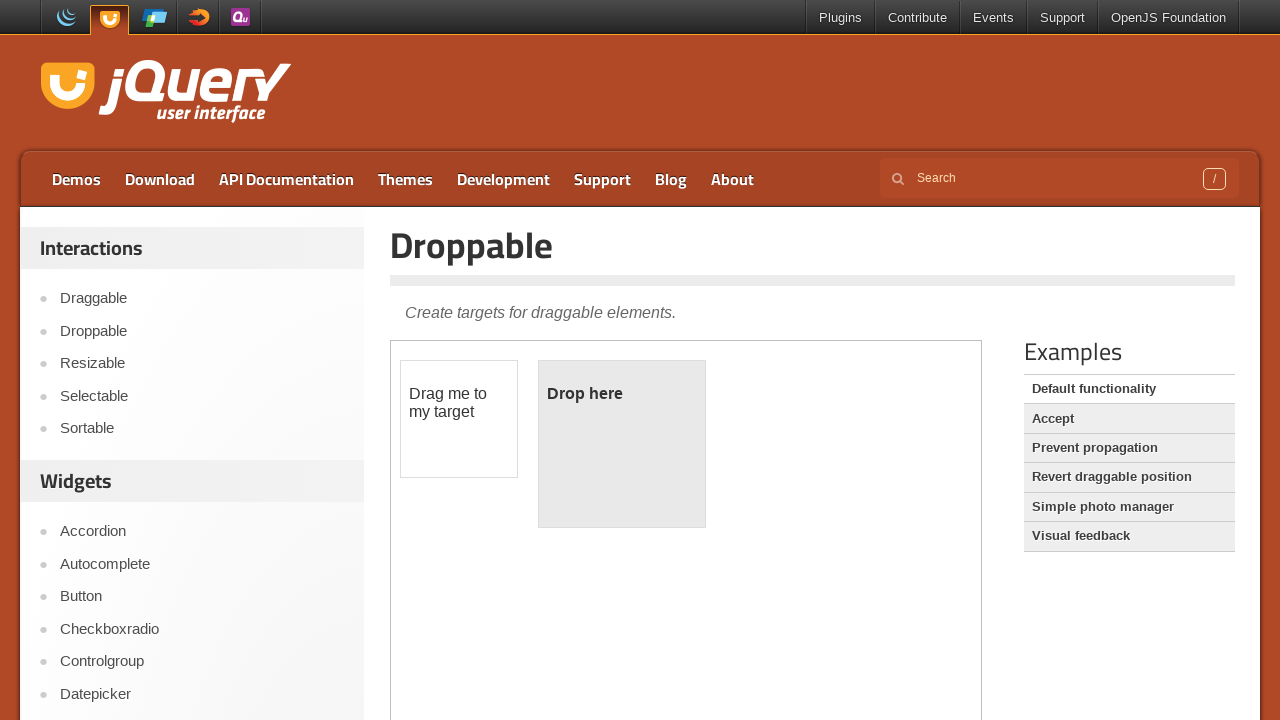

Located iframe containing drag and drop demo
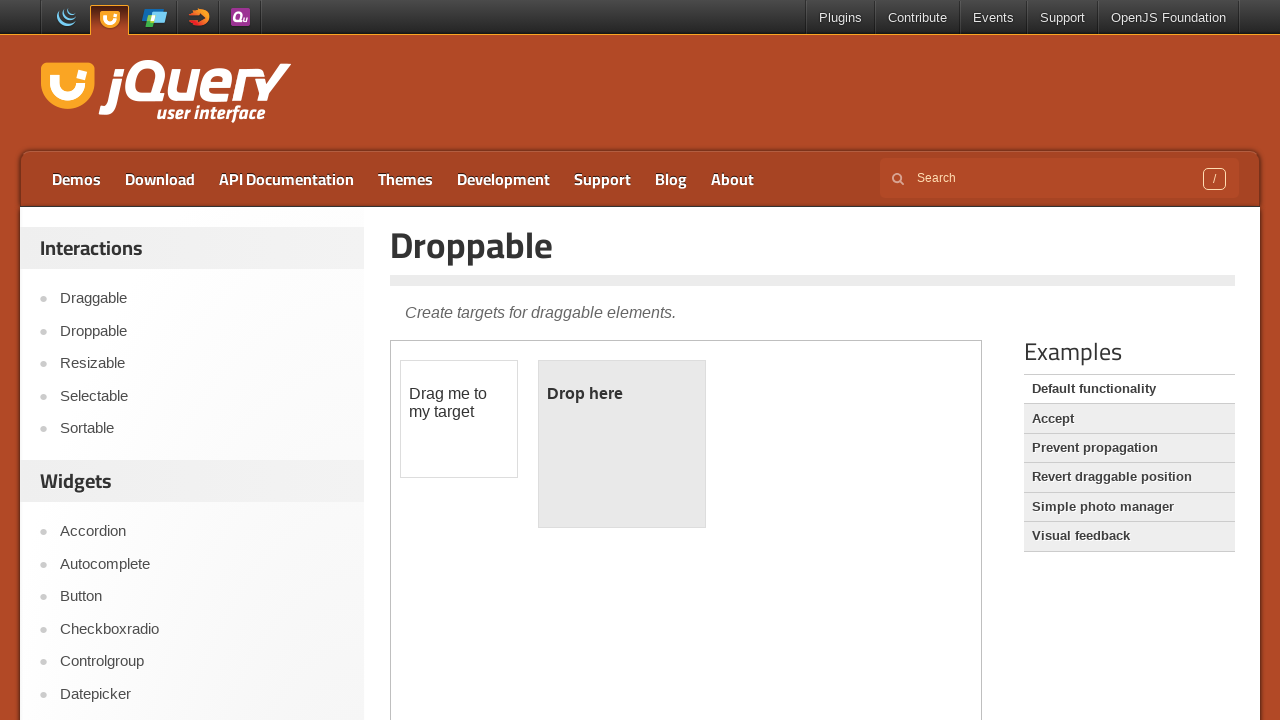

Located draggable source element 'Drag me to my target'
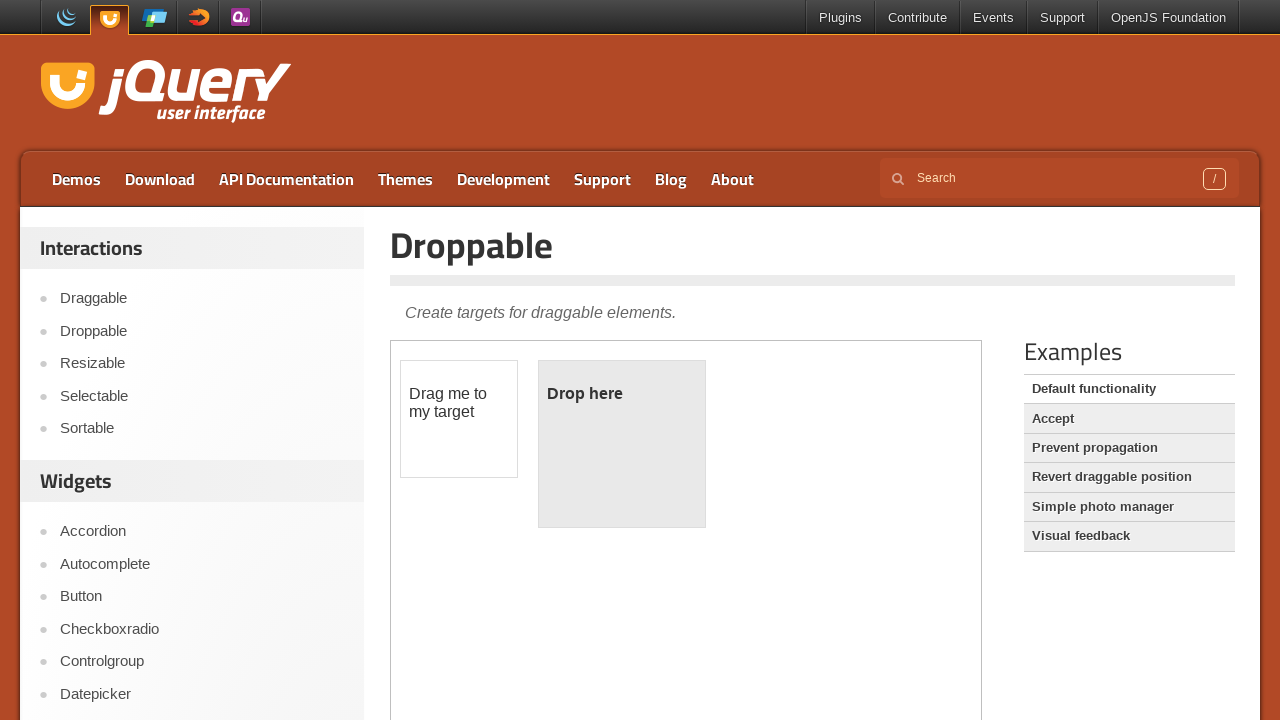

Located drop target zone element
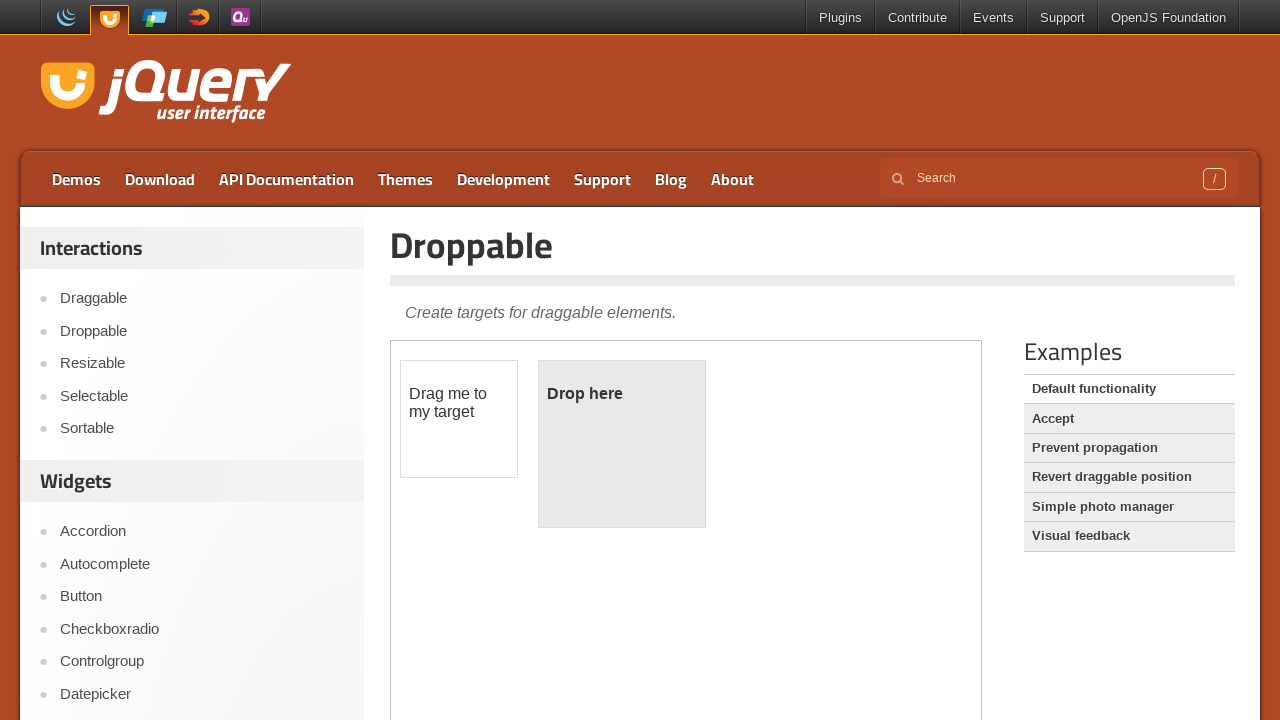

Dragged source element into drop target zone at (622, 444)
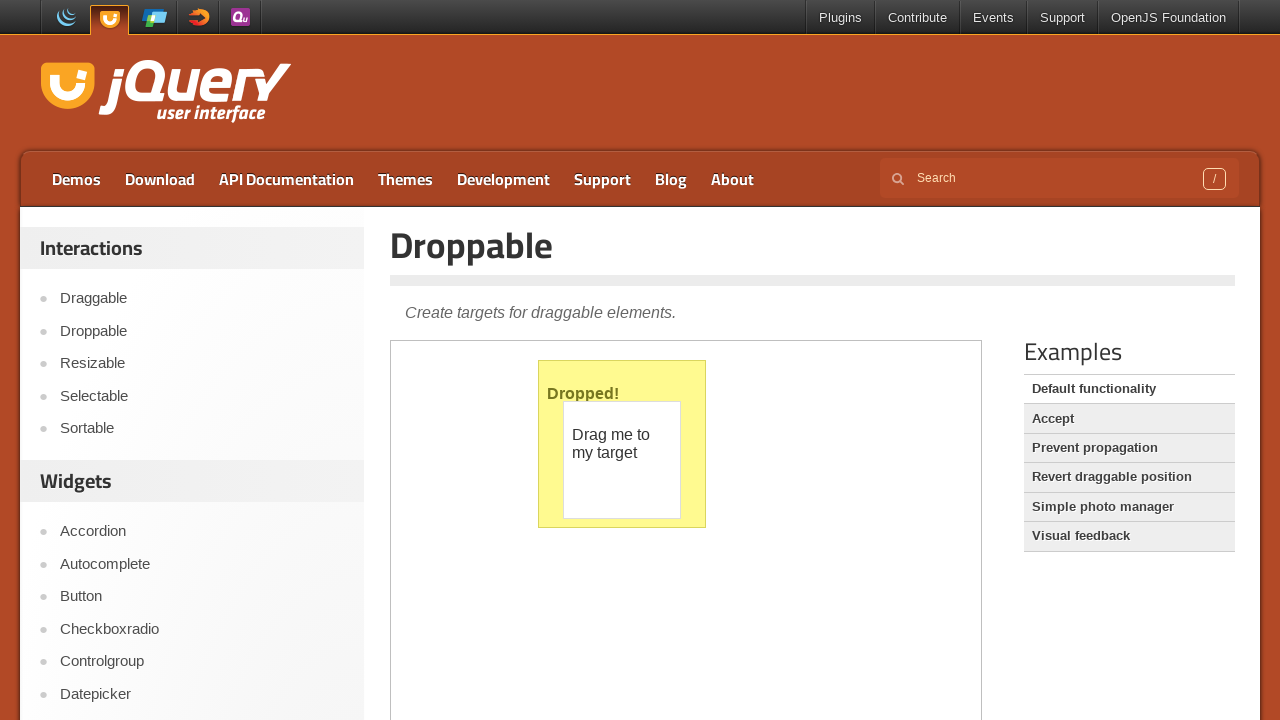

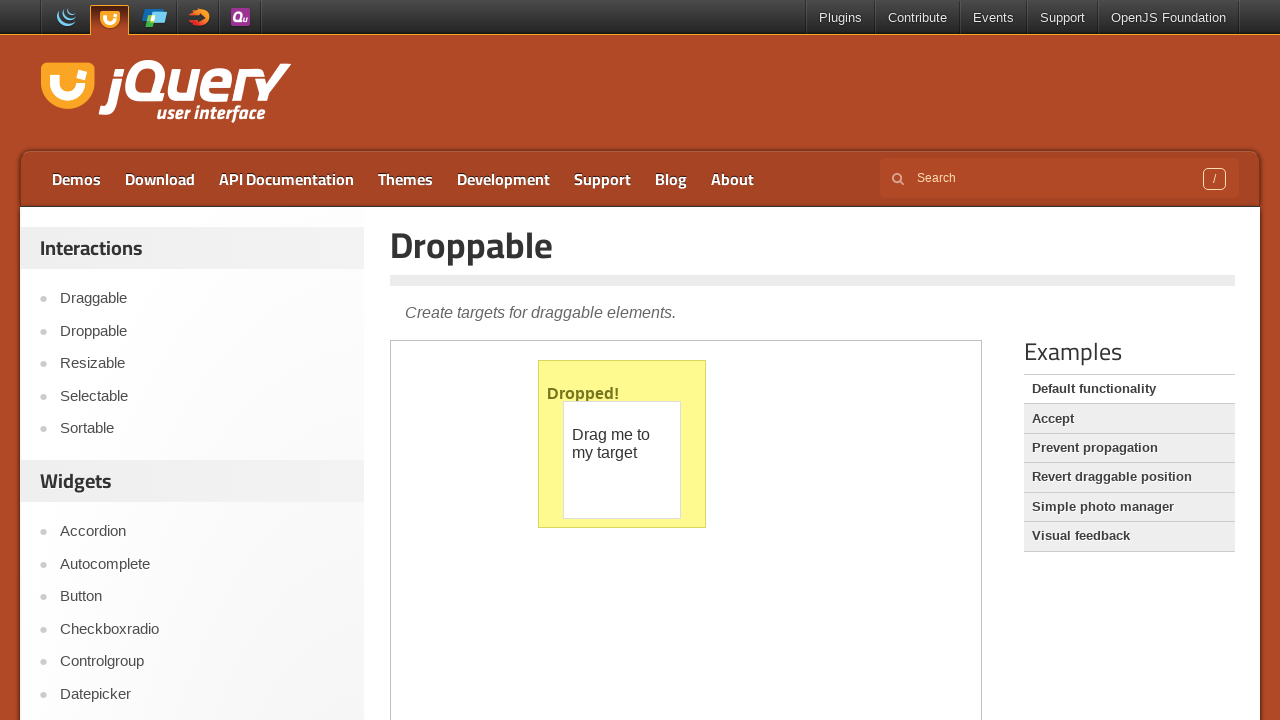